Tests the autocomplete/auto-suggestion functionality by typing a partial country name and using keyboard navigation to select "India" from the suggestion dropdown.

Starting URL: http://qaclickacademy.com/practice.php

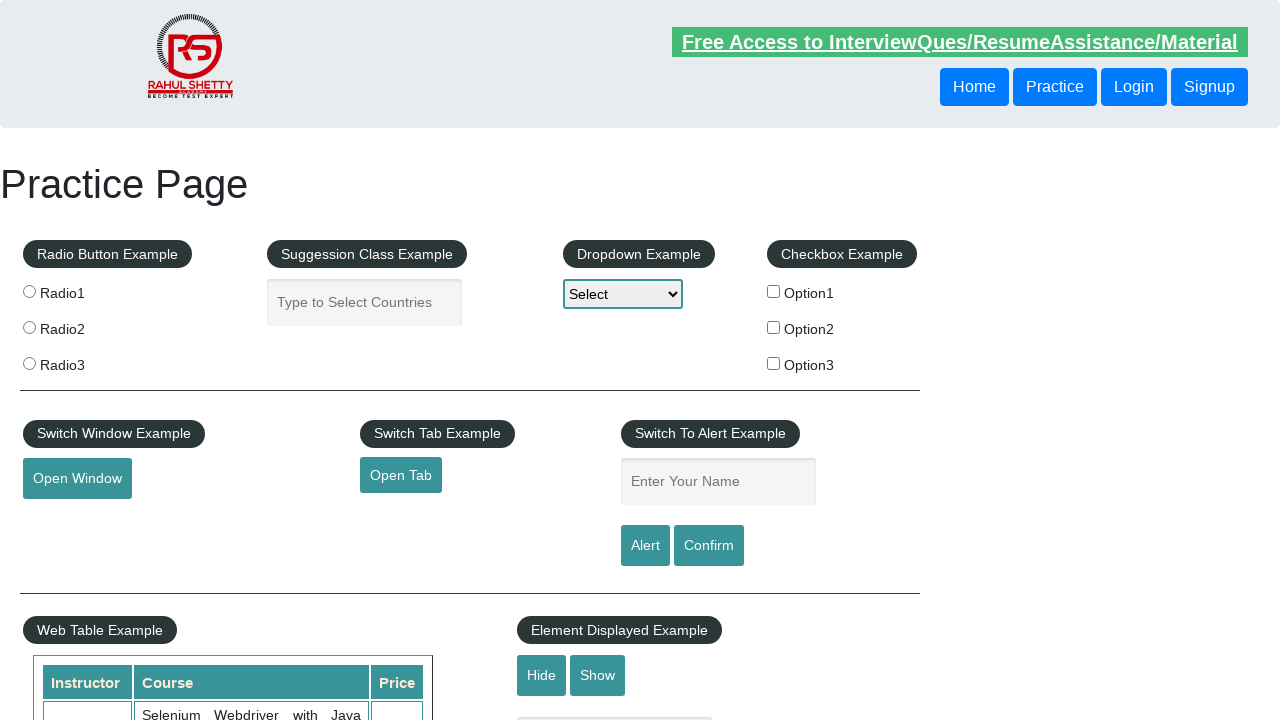

Clicked on autocomplete input field at (365, 302) on input#autocomplete
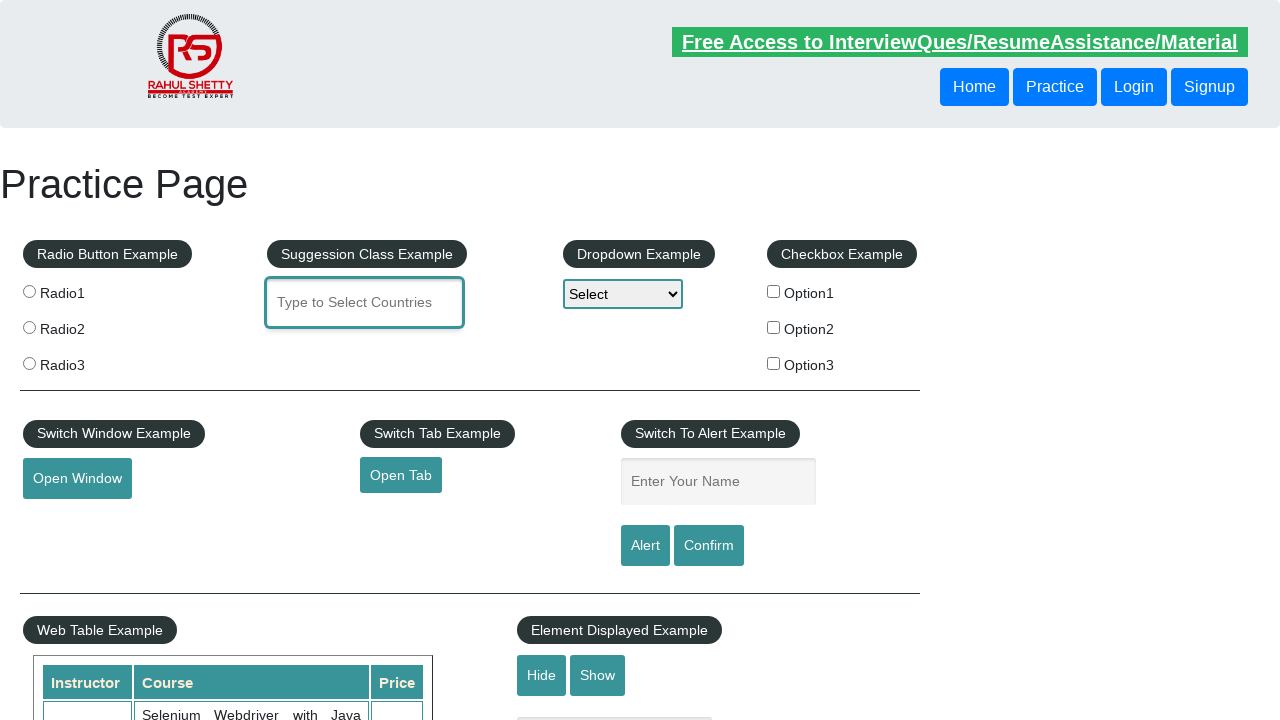

Typed 'indi' into autocomplete field to trigger suggestions on input#autocomplete
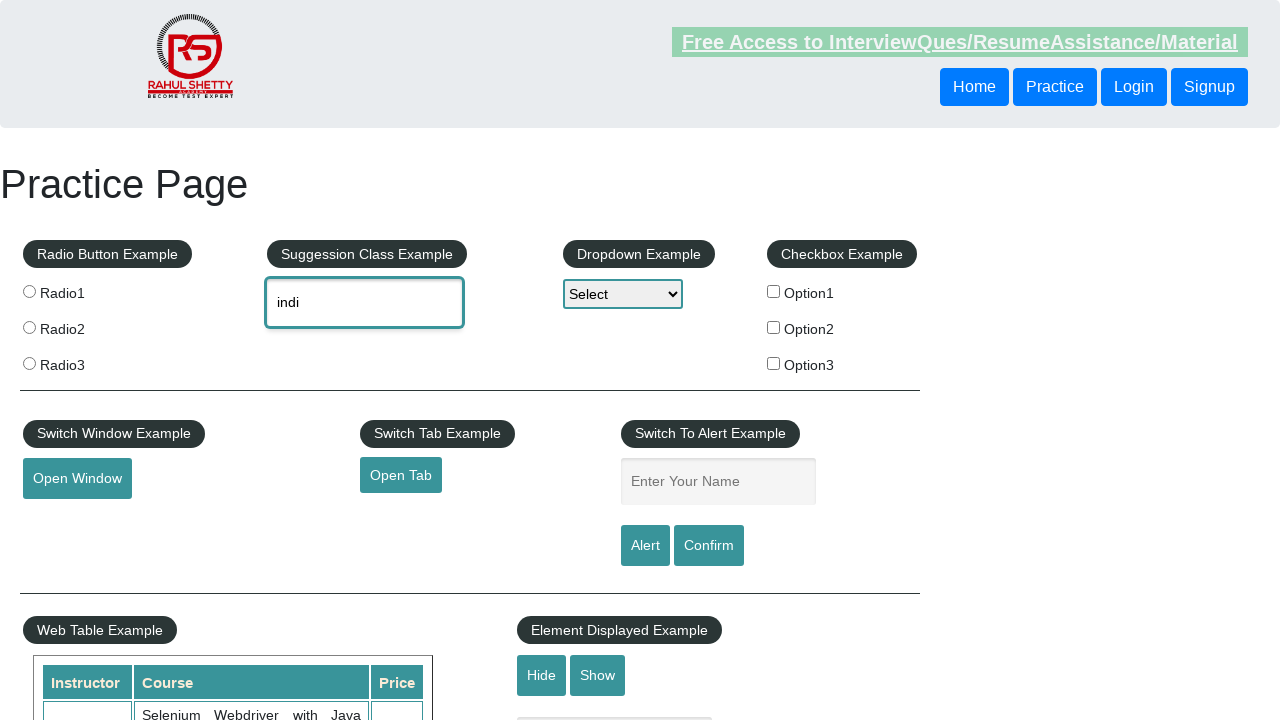

Waited 2 seconds for autocomplete suggestions to appear
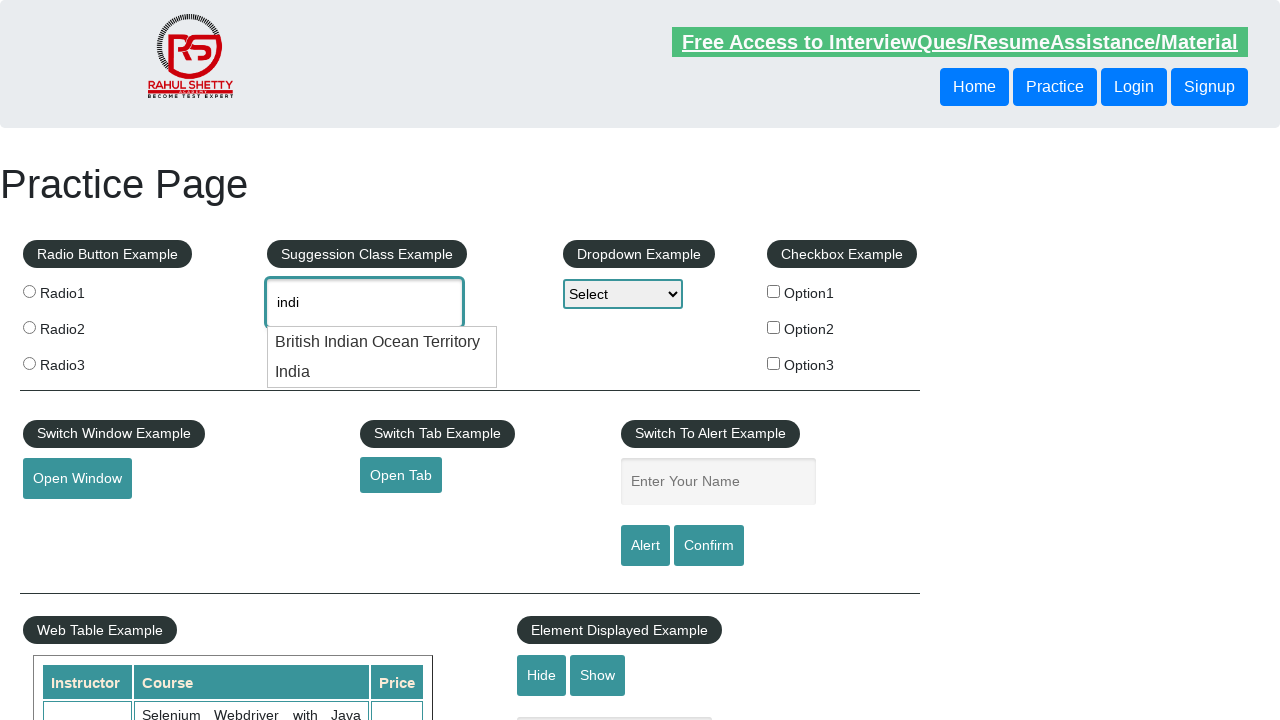

Retrieved current autocomplete input value: 'indi'
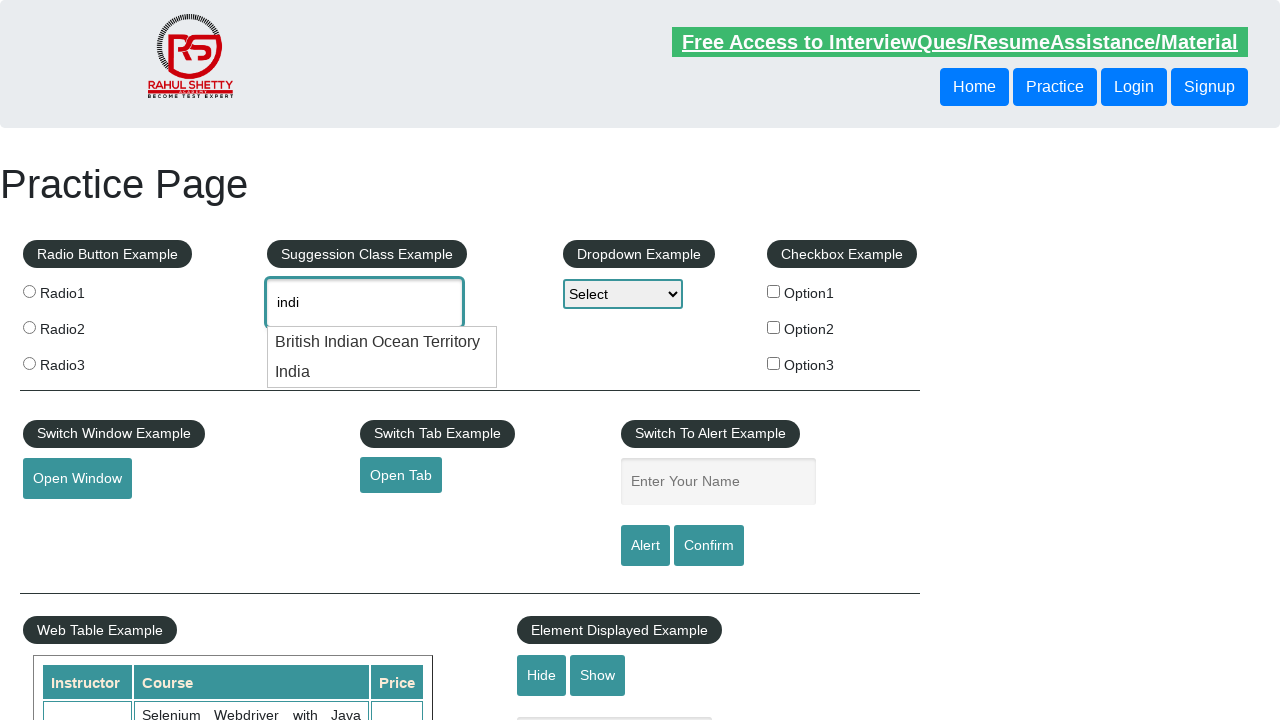

Pressed ArrowDown key to navigate to next suggestion on input#autocomplete
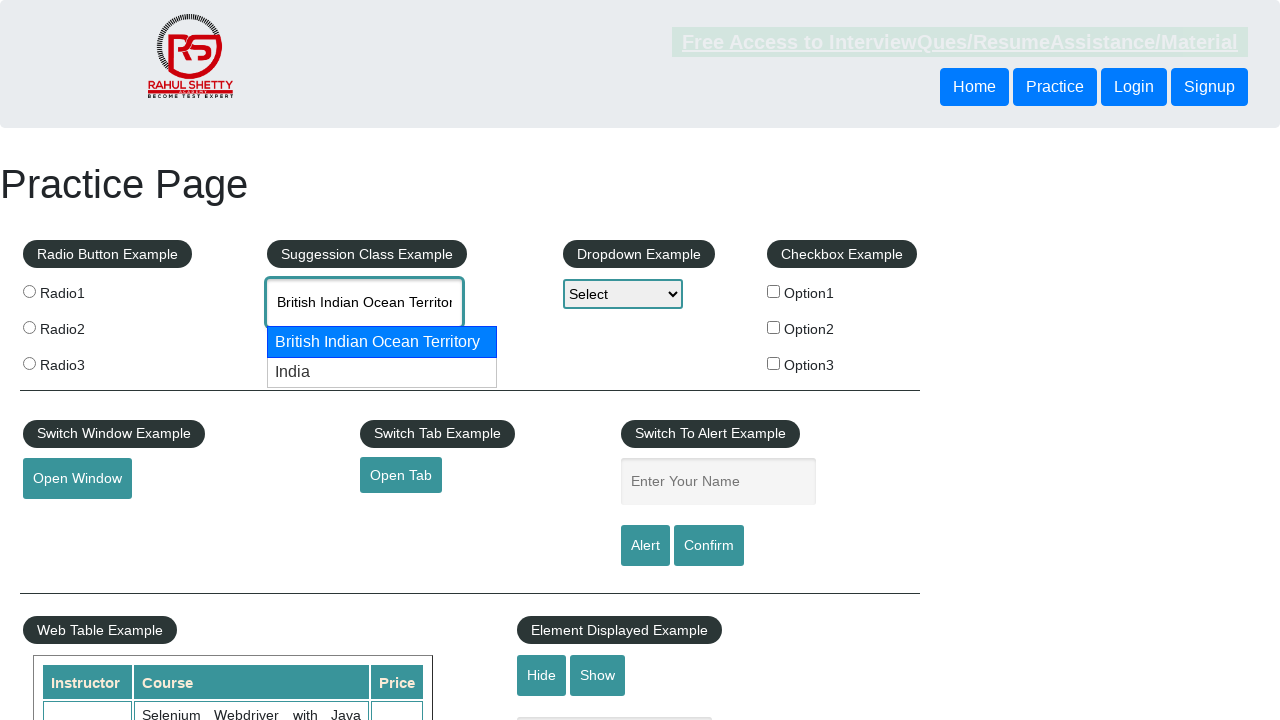

Retrieved current autocomplete input value: 'British Indian Ocean Territory'
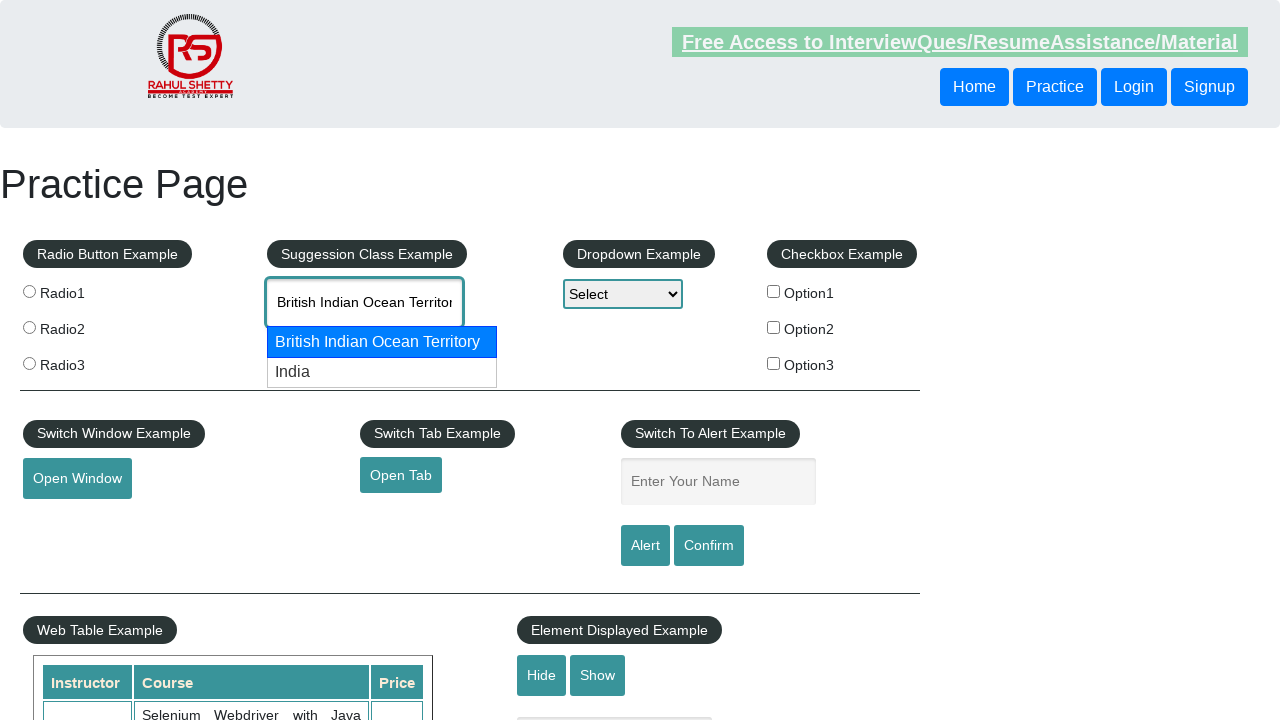

Pressed ArrowDown key to navigate to next suggestion on input#autocomplete
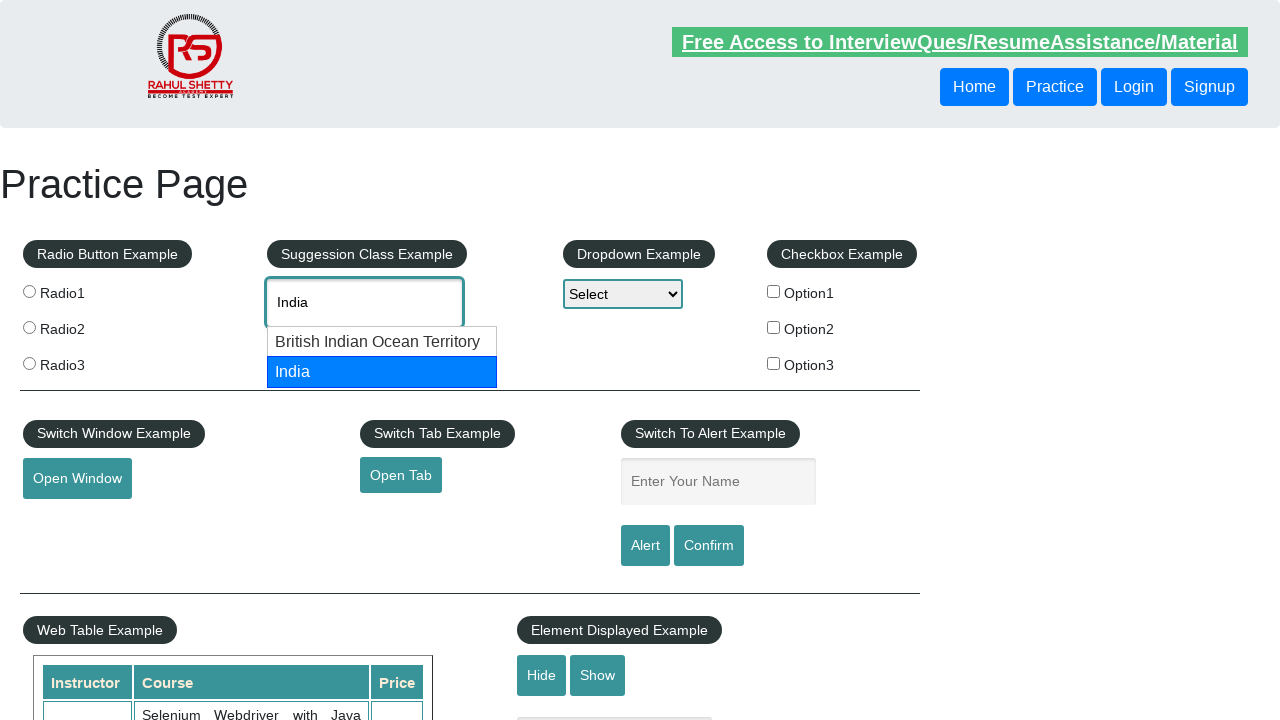

Retrieved current autocomplete input value: 'India'
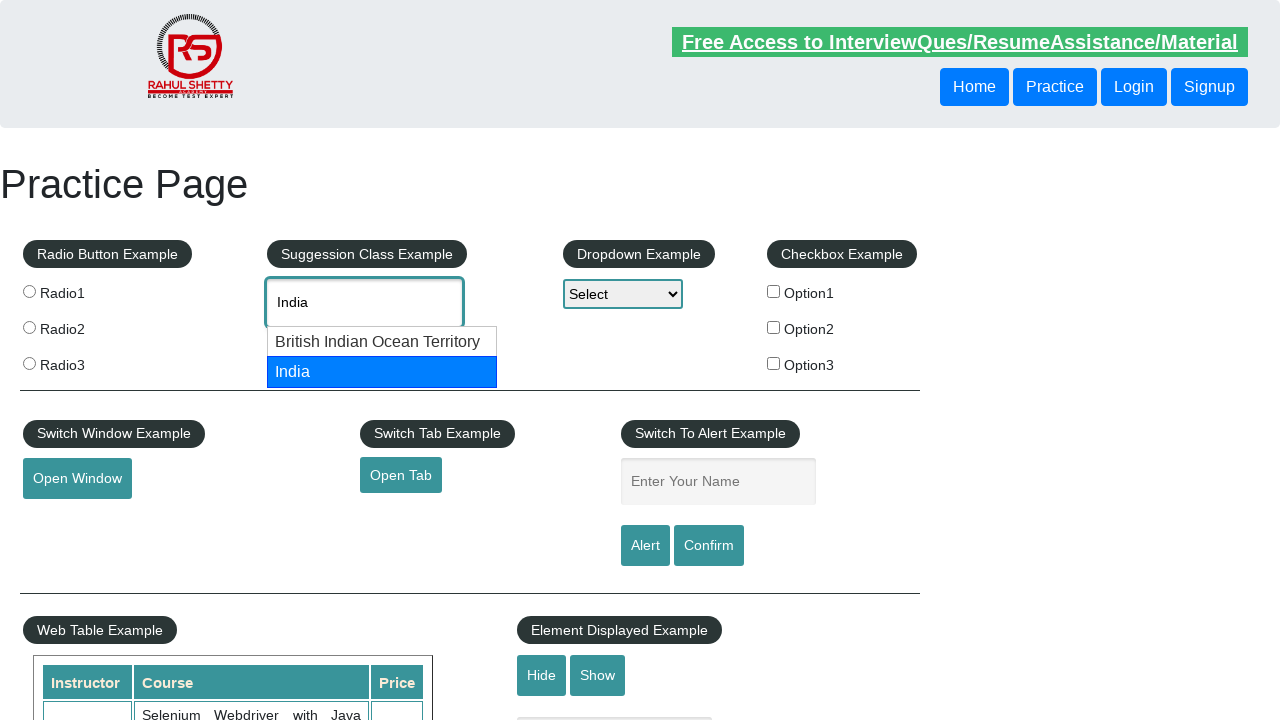

Found 'India' in autocomplete field, breaking loop
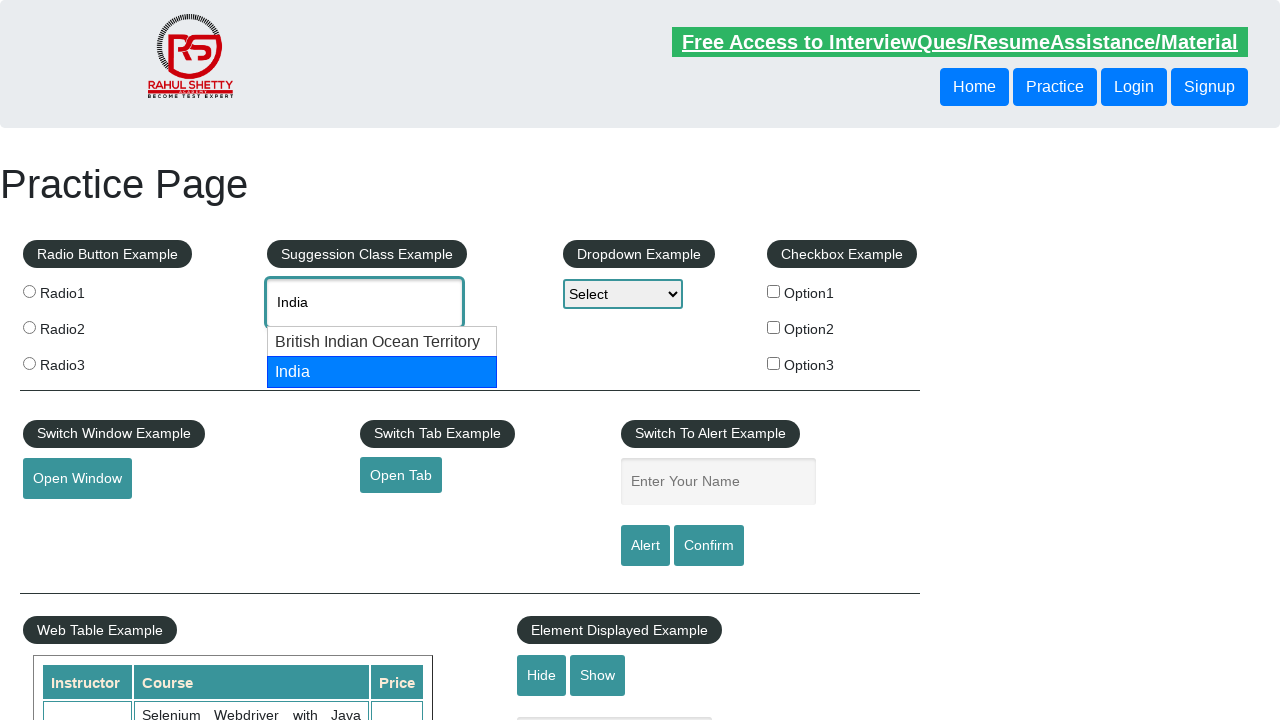

Verified final autocomplete selection: 'India'
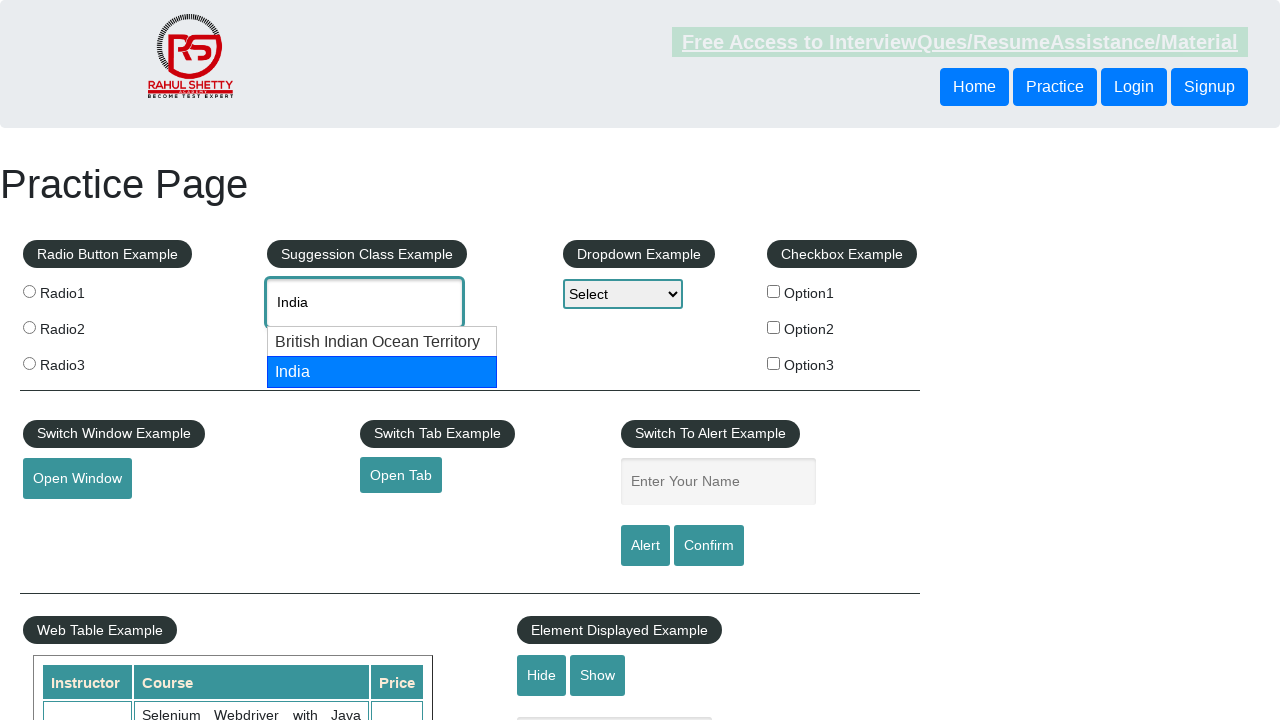

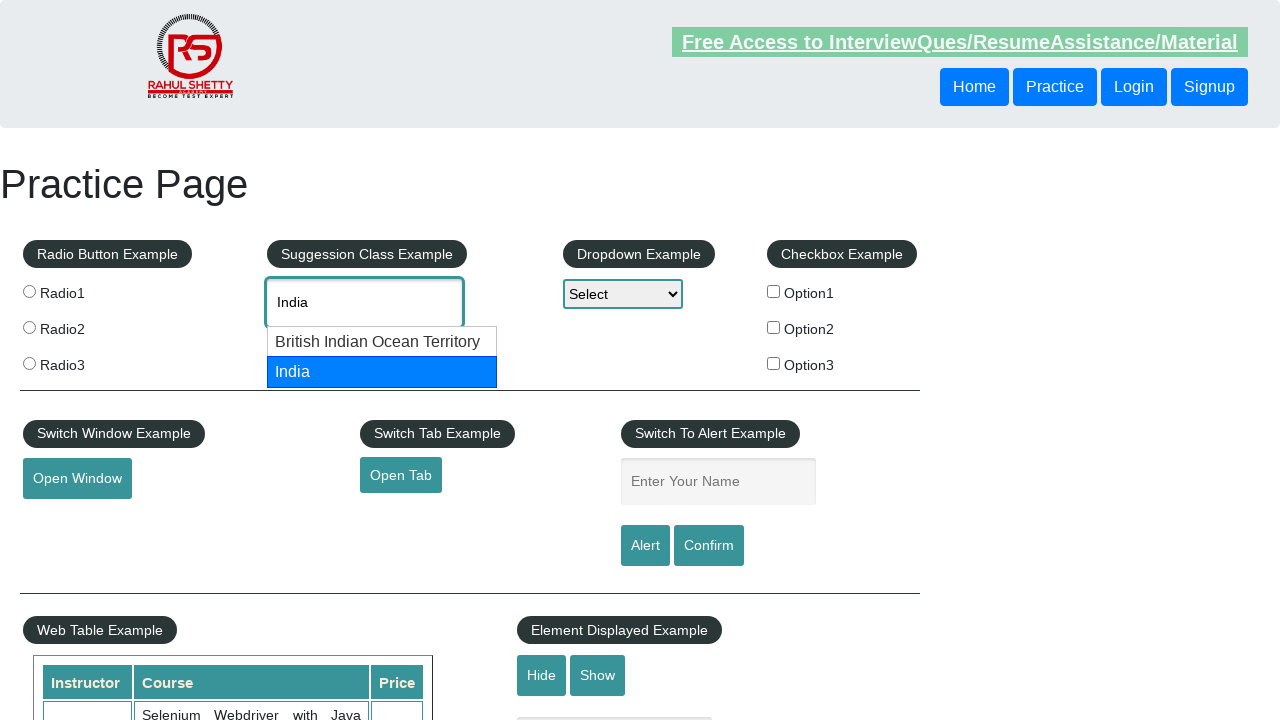